Tests the text box form on DemoQA by filling in user name, email, current address, and permanent address fields, then submitting the form and verifying the output is displayed.

Starting URL: https://demoqa.com/text-box

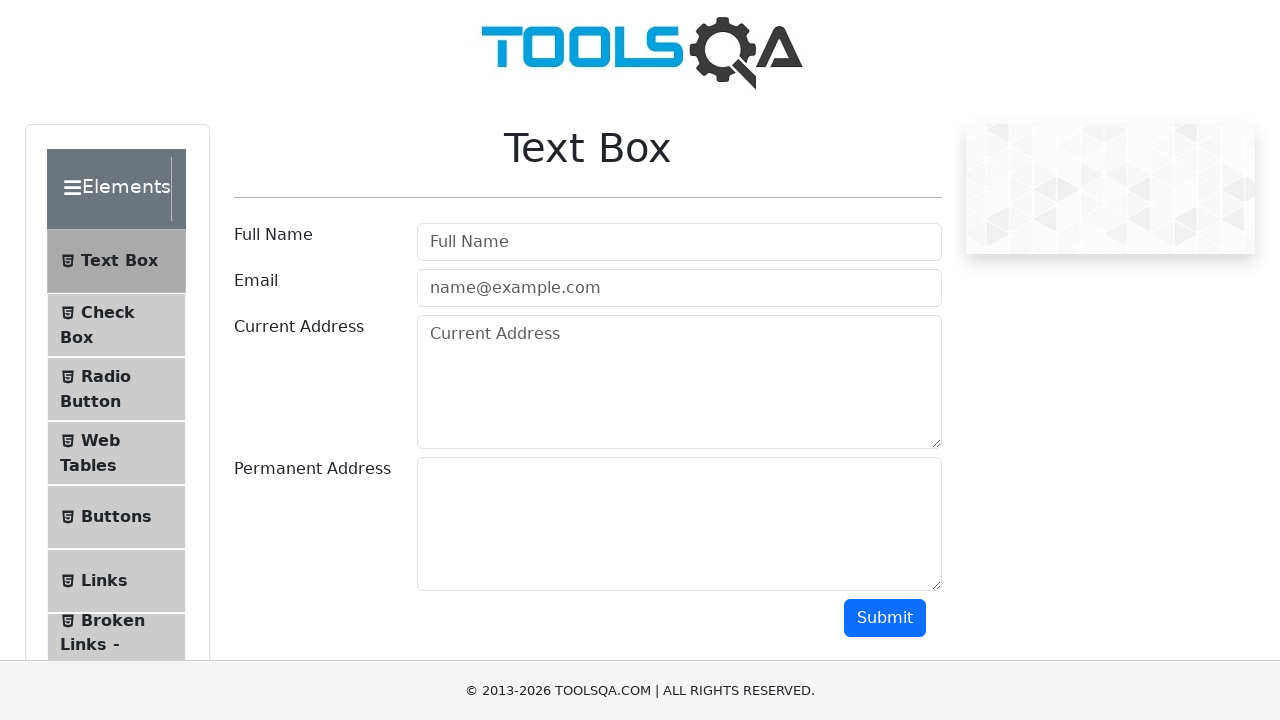

Filled user name field with 'John Smith' on #userName
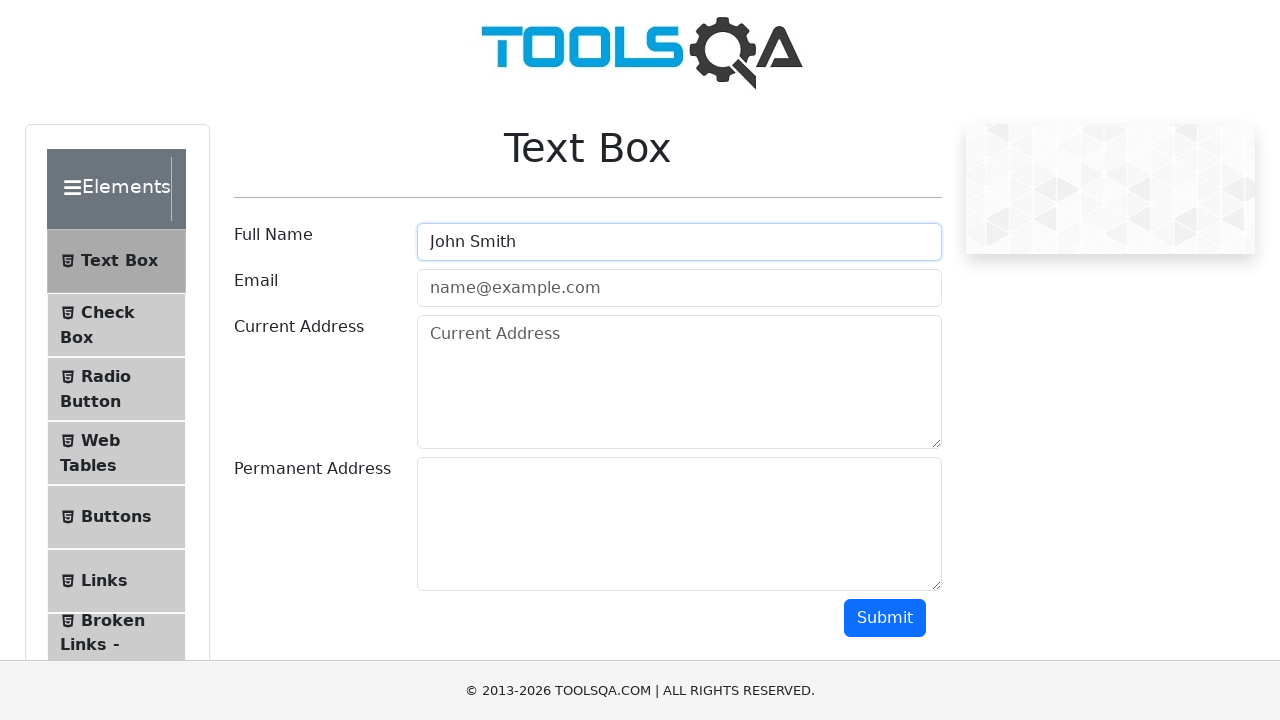

Filled user email field with 'john.smith@example.com' on #userEmail
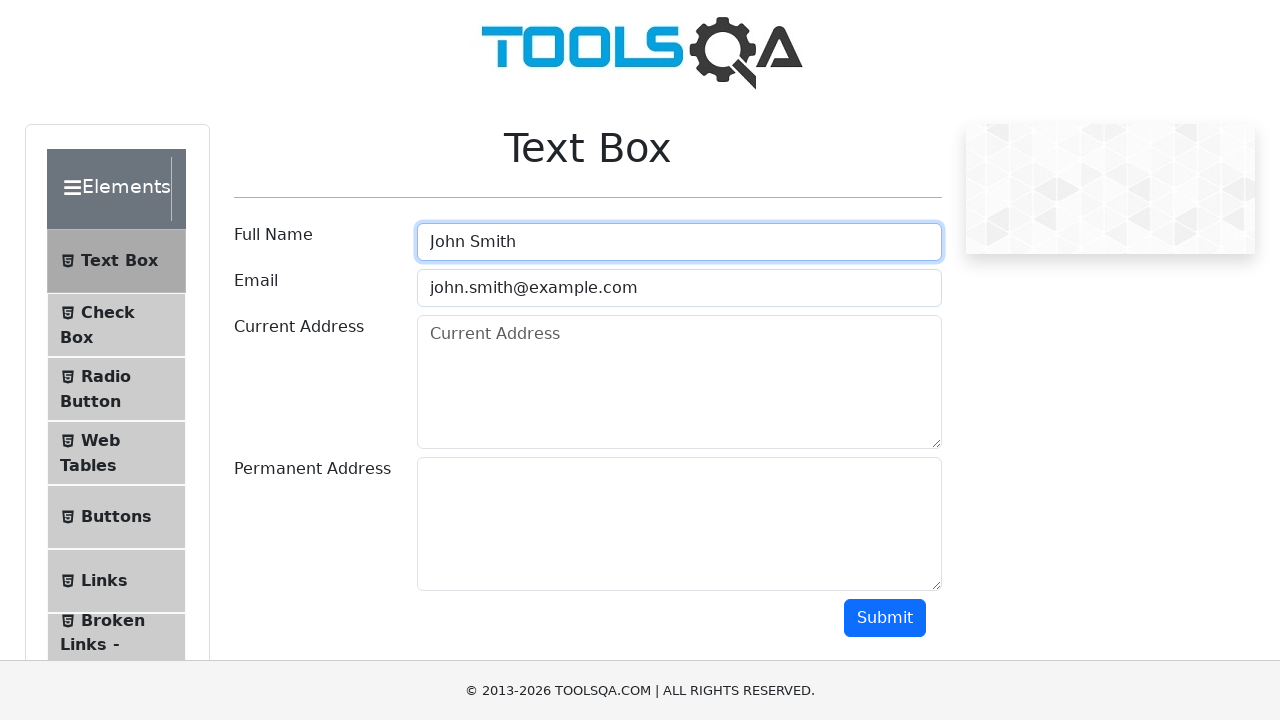

Filled current address field with '123 Main Street, New York, NY 10001' on #currentAddress
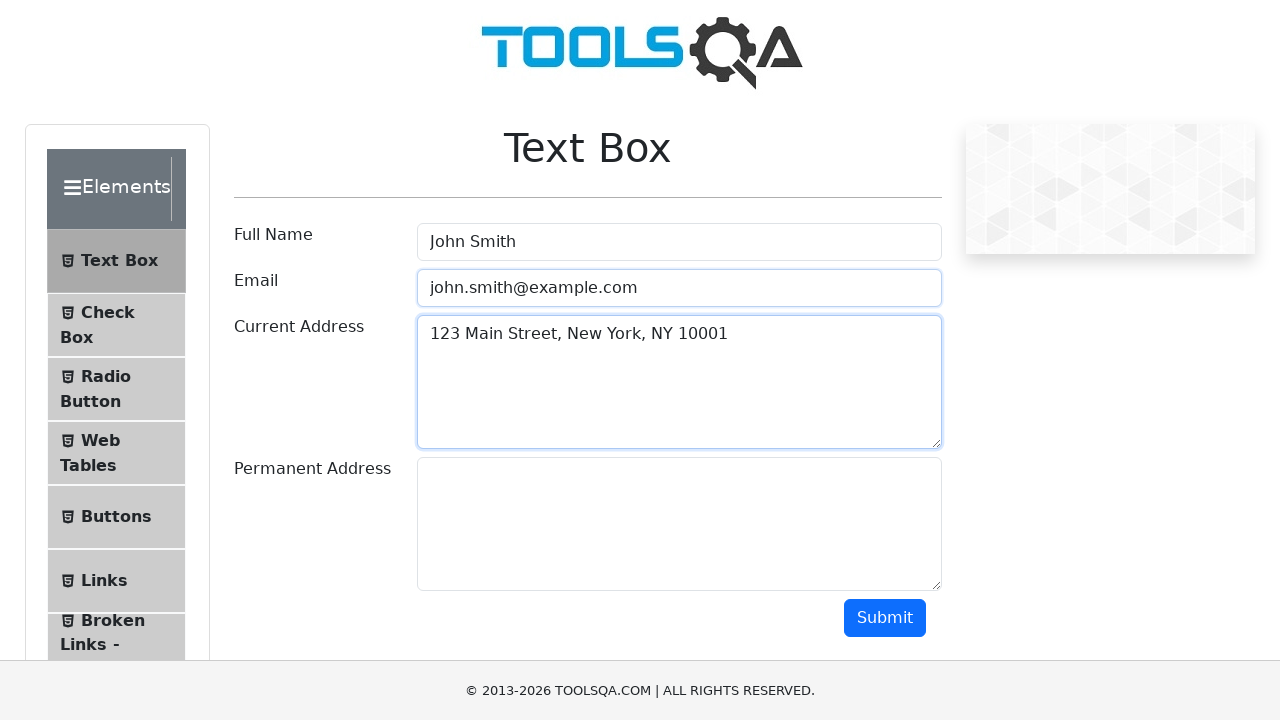

Filled permanent address field with '456 Oak Avenue, Los Angeles, CA 90001' on #permanentAddress
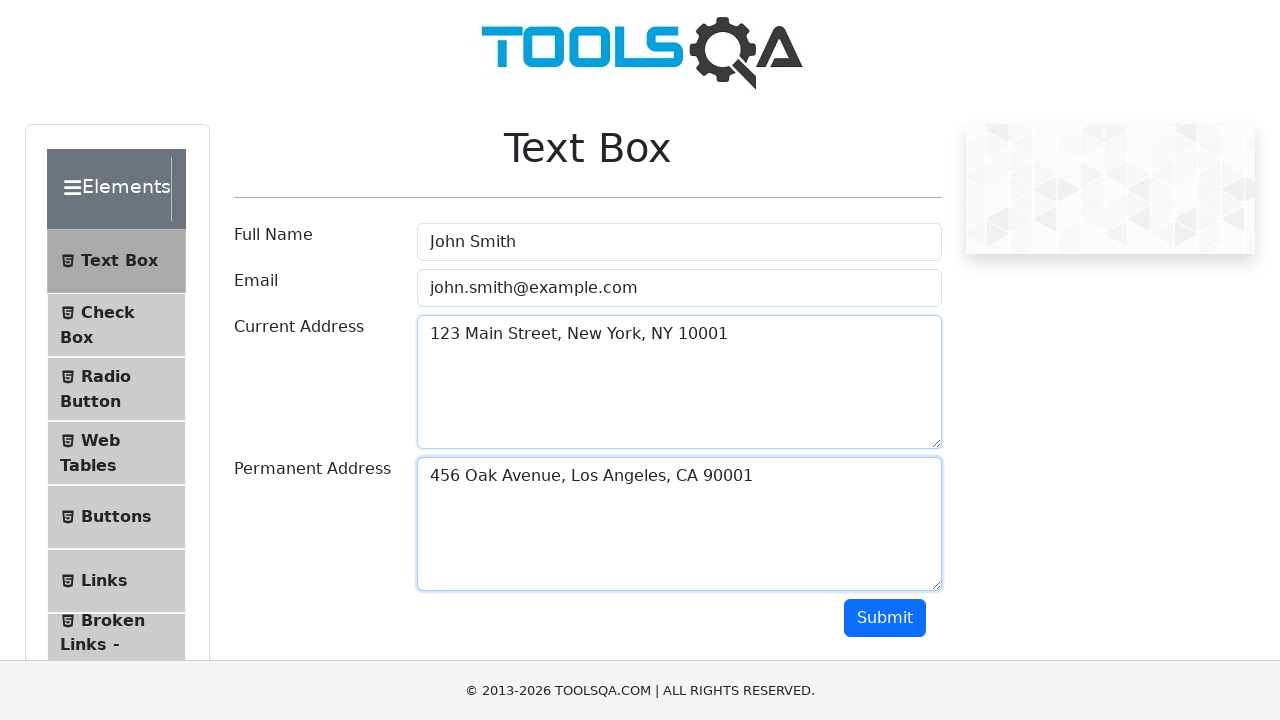

Scrolled submit button into view
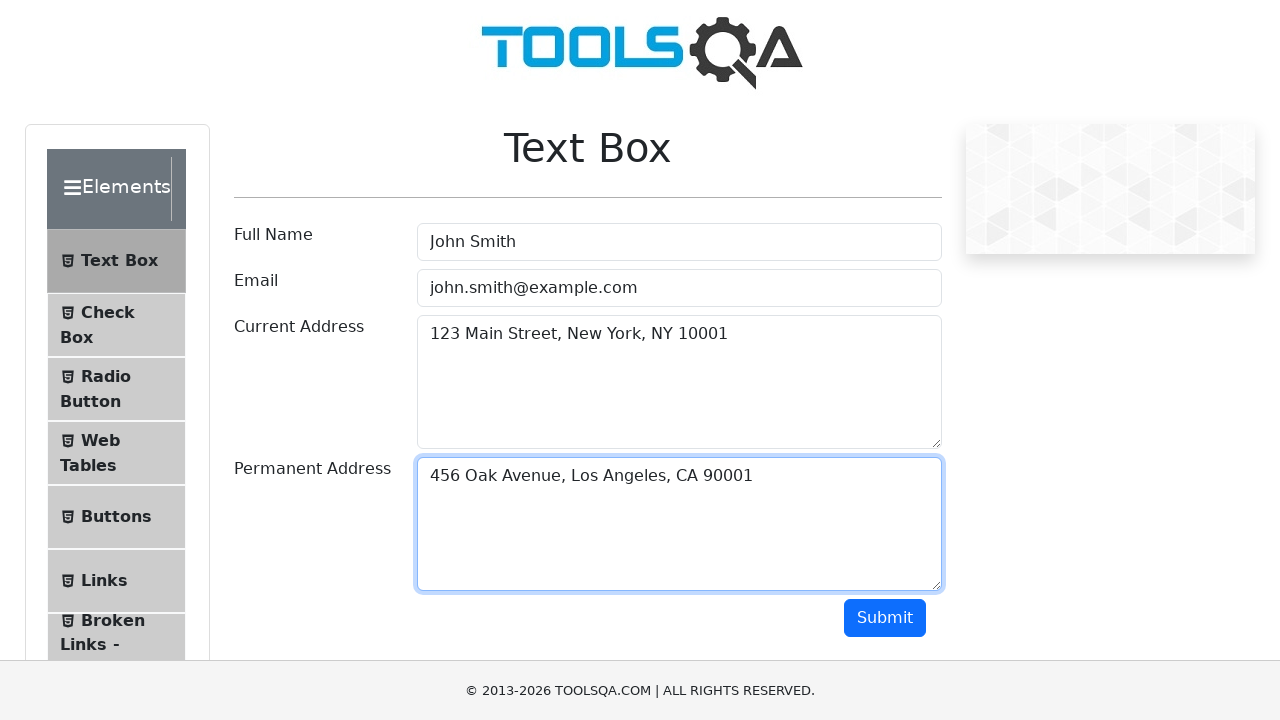

Clicked submit button to submit the form at (885, 618) on #submit
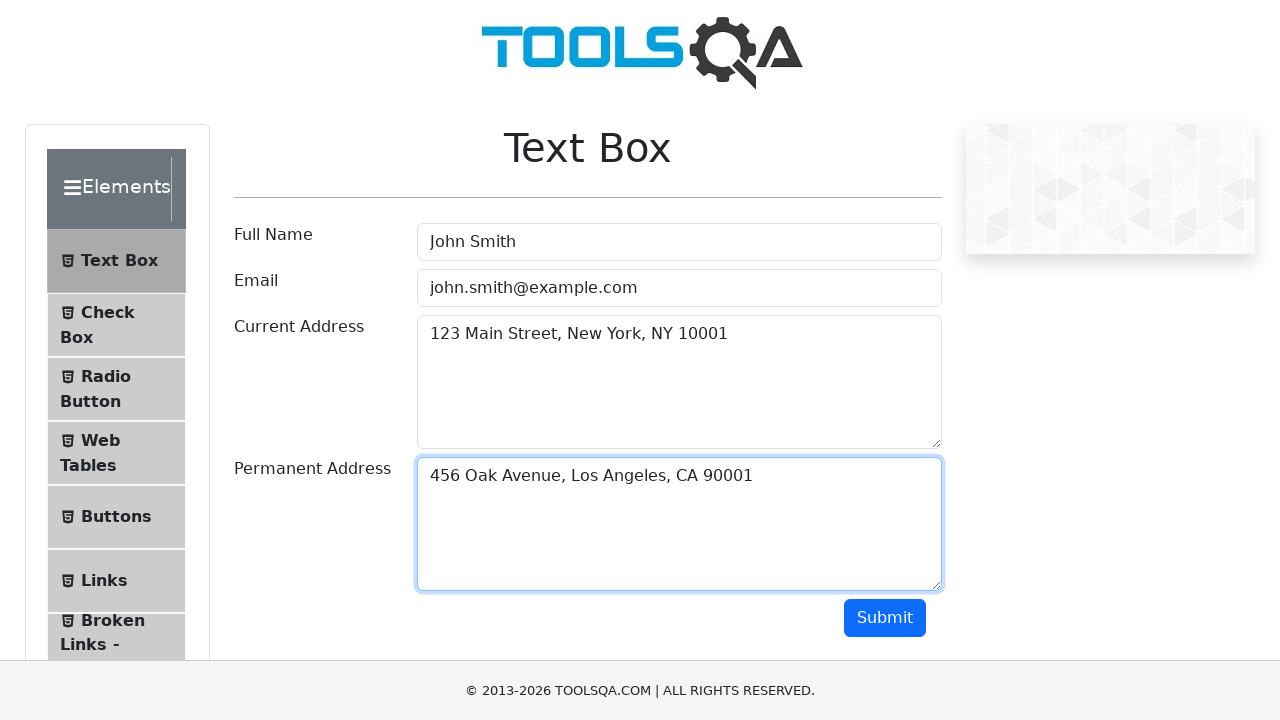

Output section loaded and verified
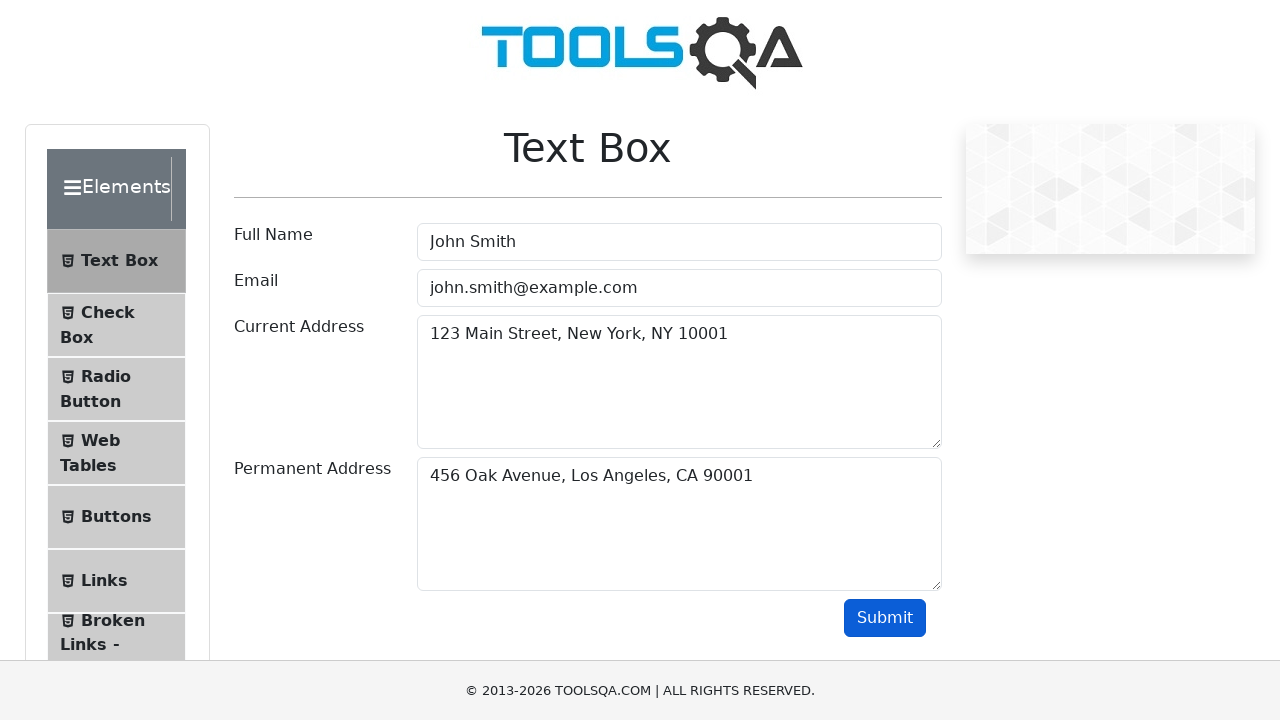

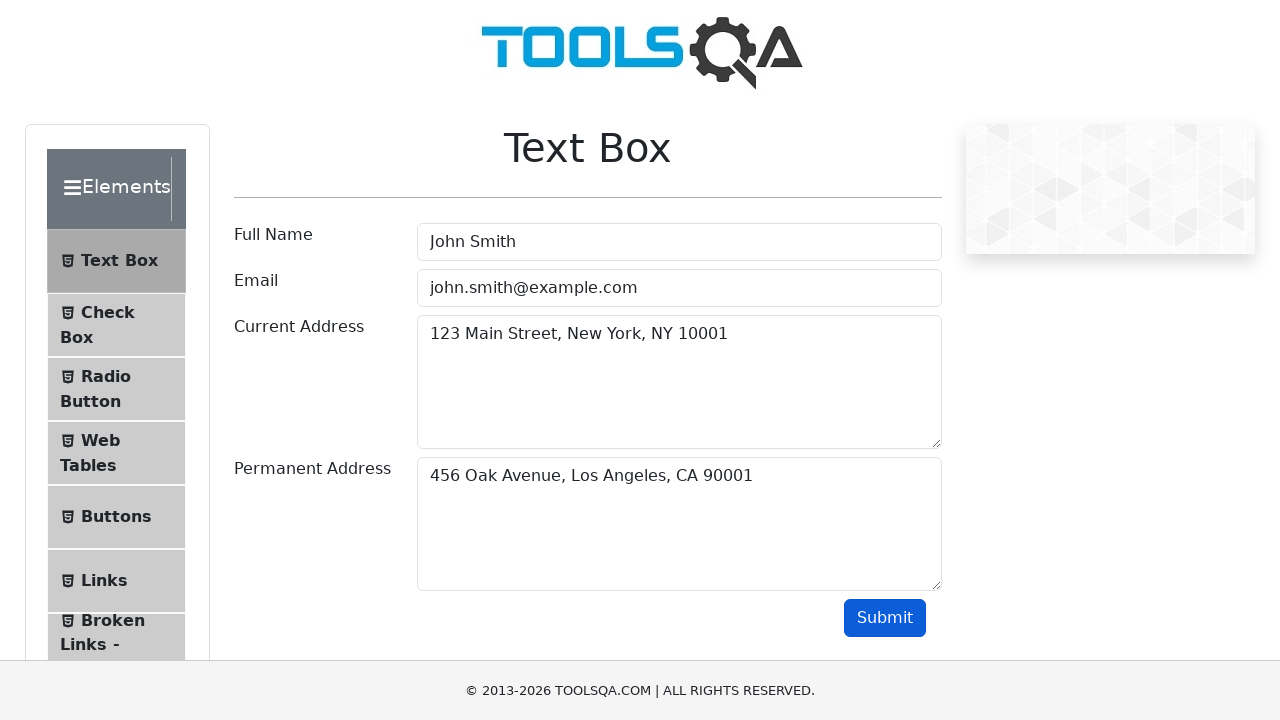